Tests page title verification on example.com by navigating to the site and asserting the page title matches expected value

Starting URL: https://www.example.com/

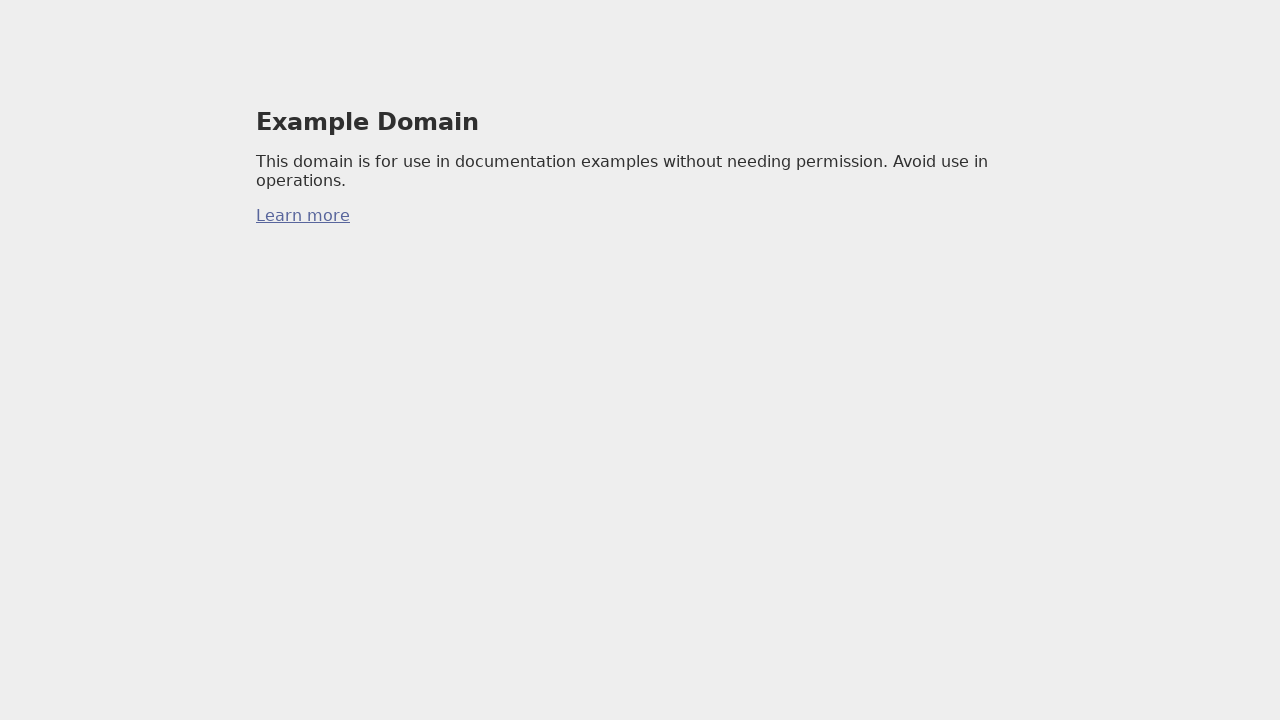

Set viewport size to 1920x1080
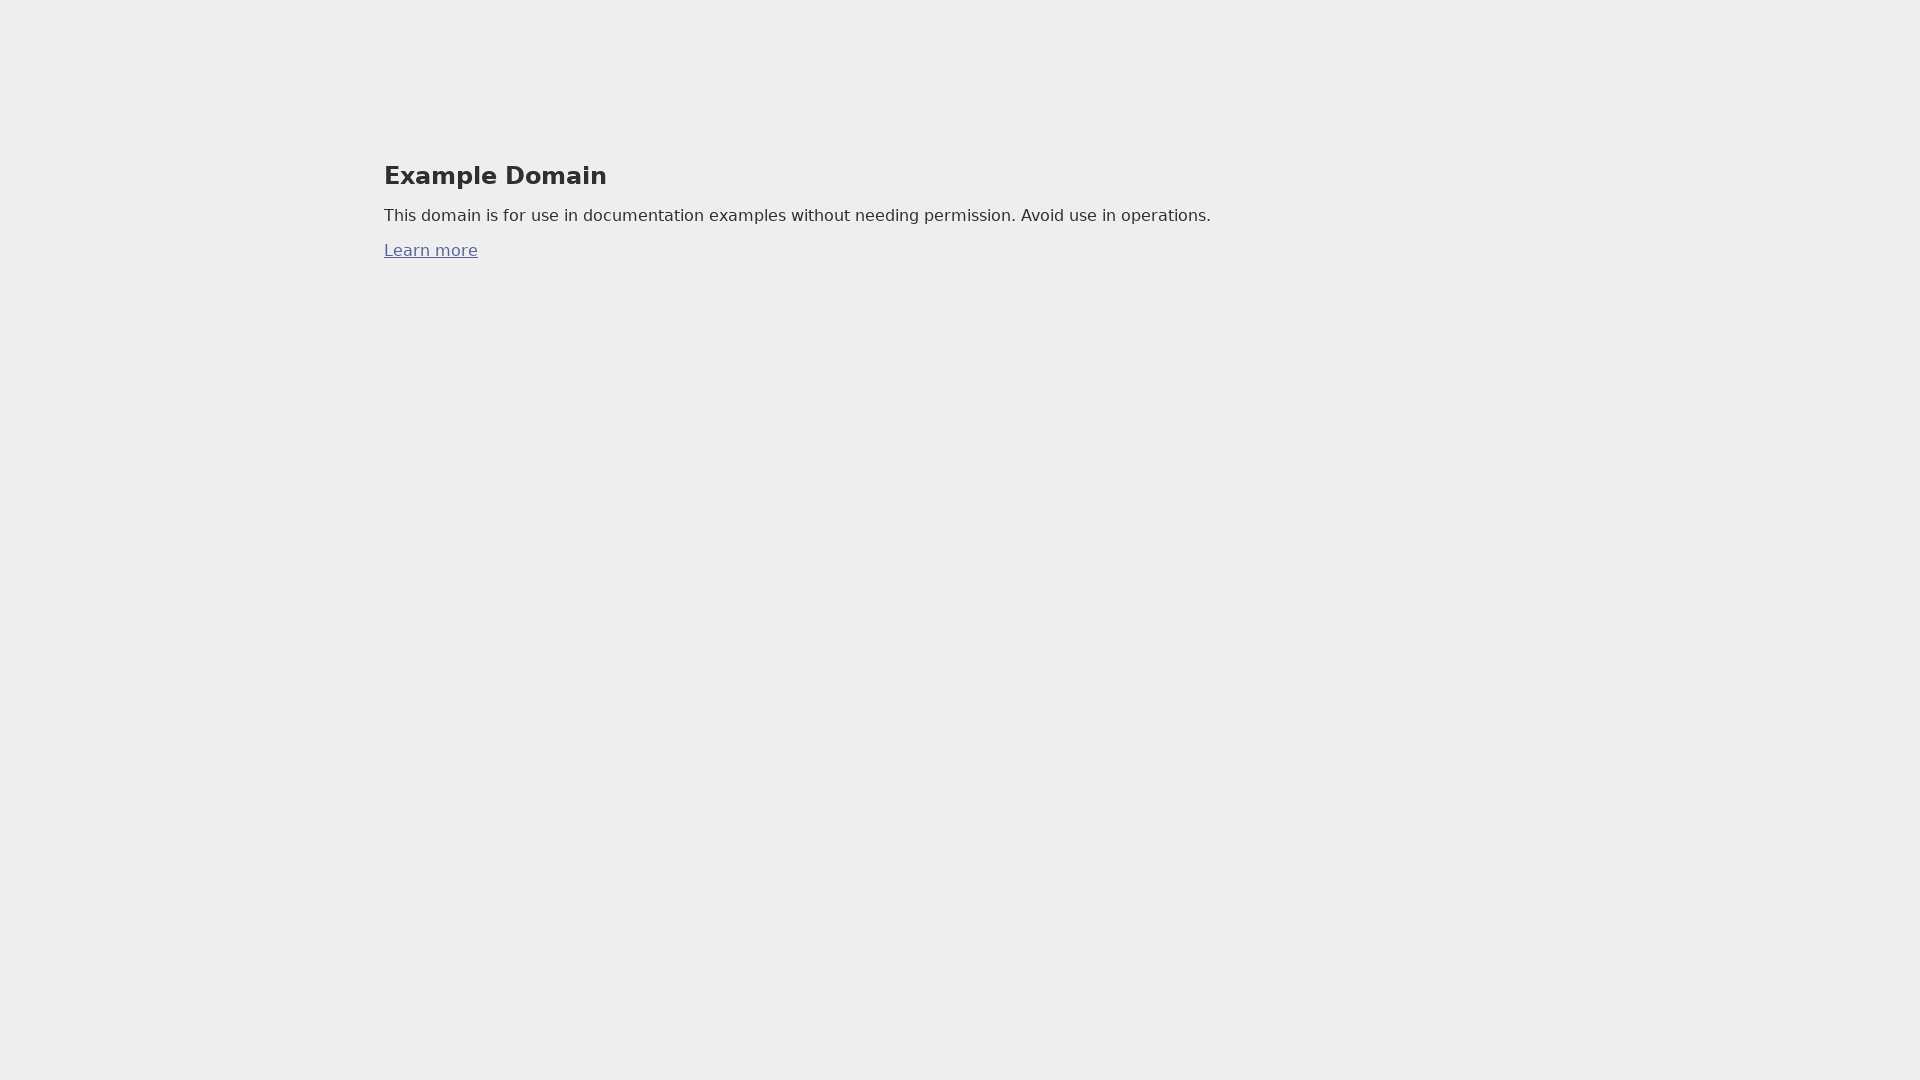

Retrieved page title
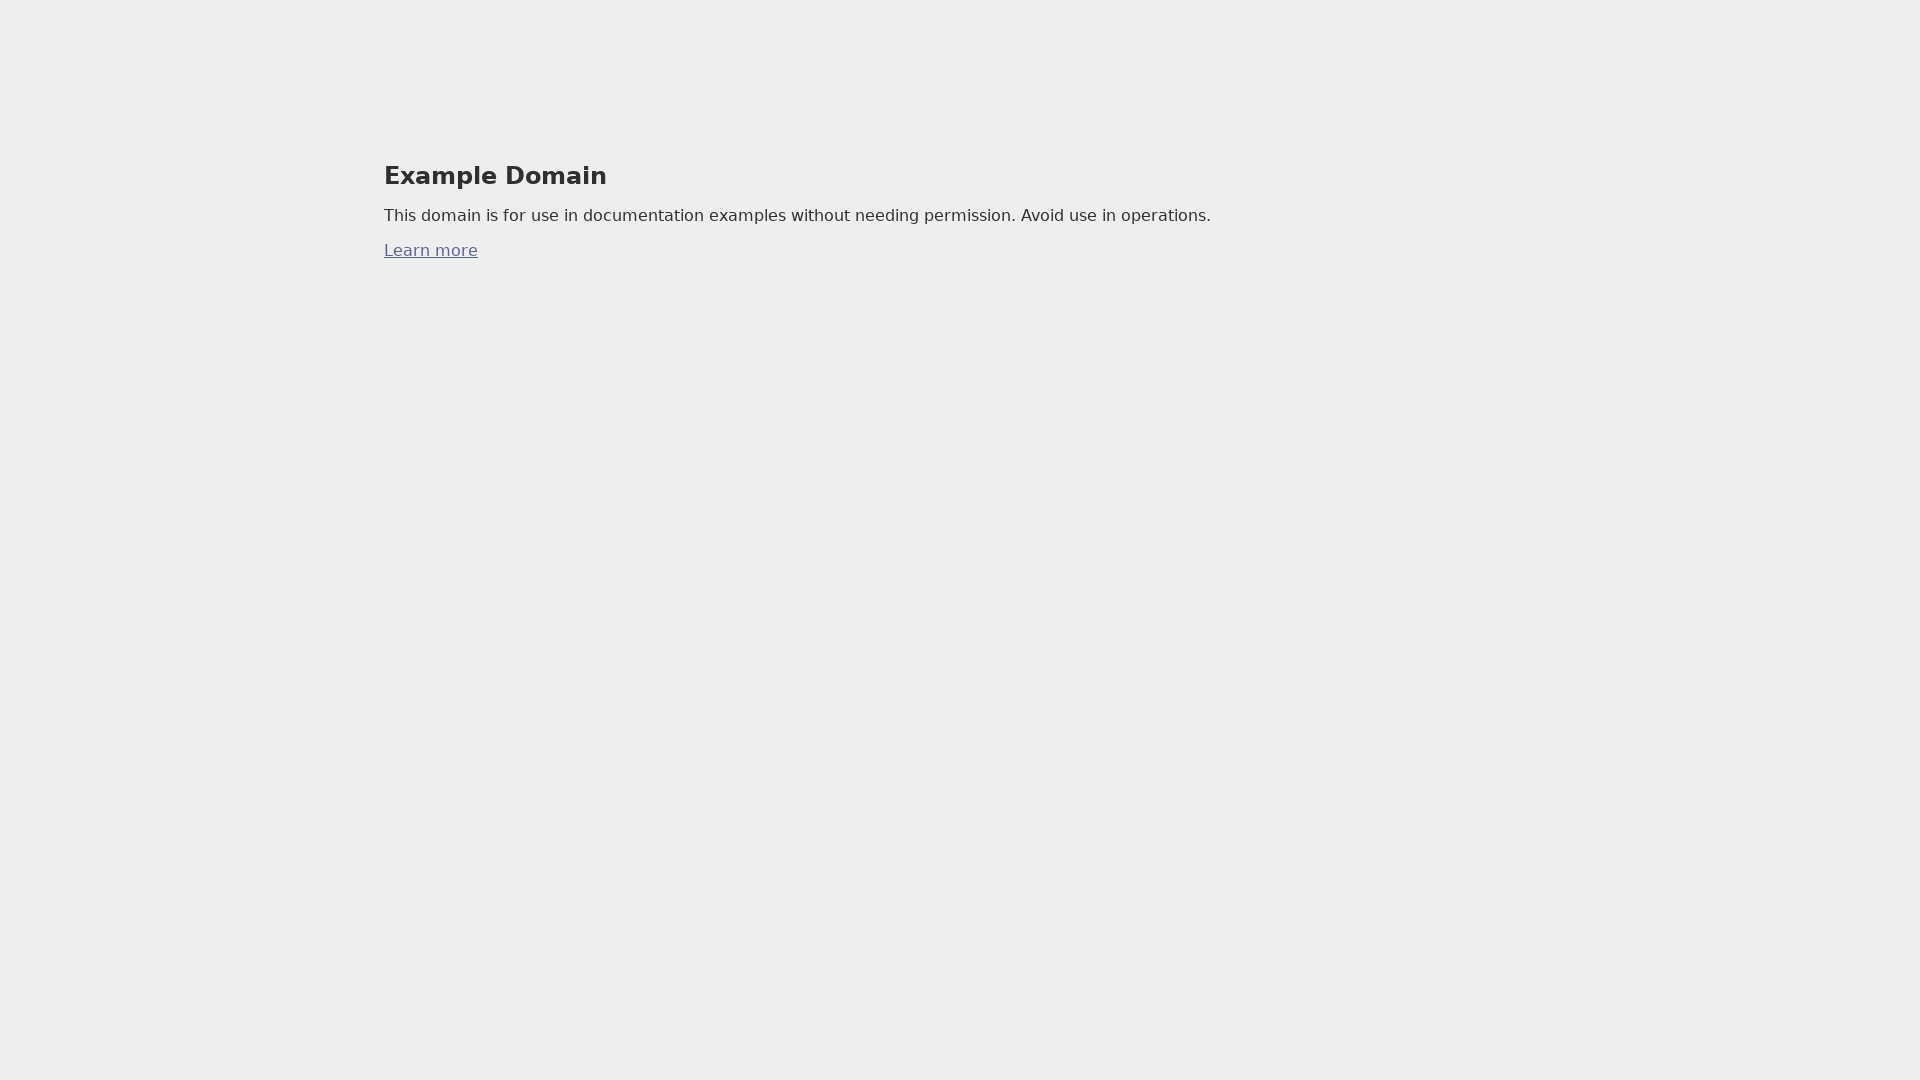

Verified page title matches expected value: 'Example Domain'
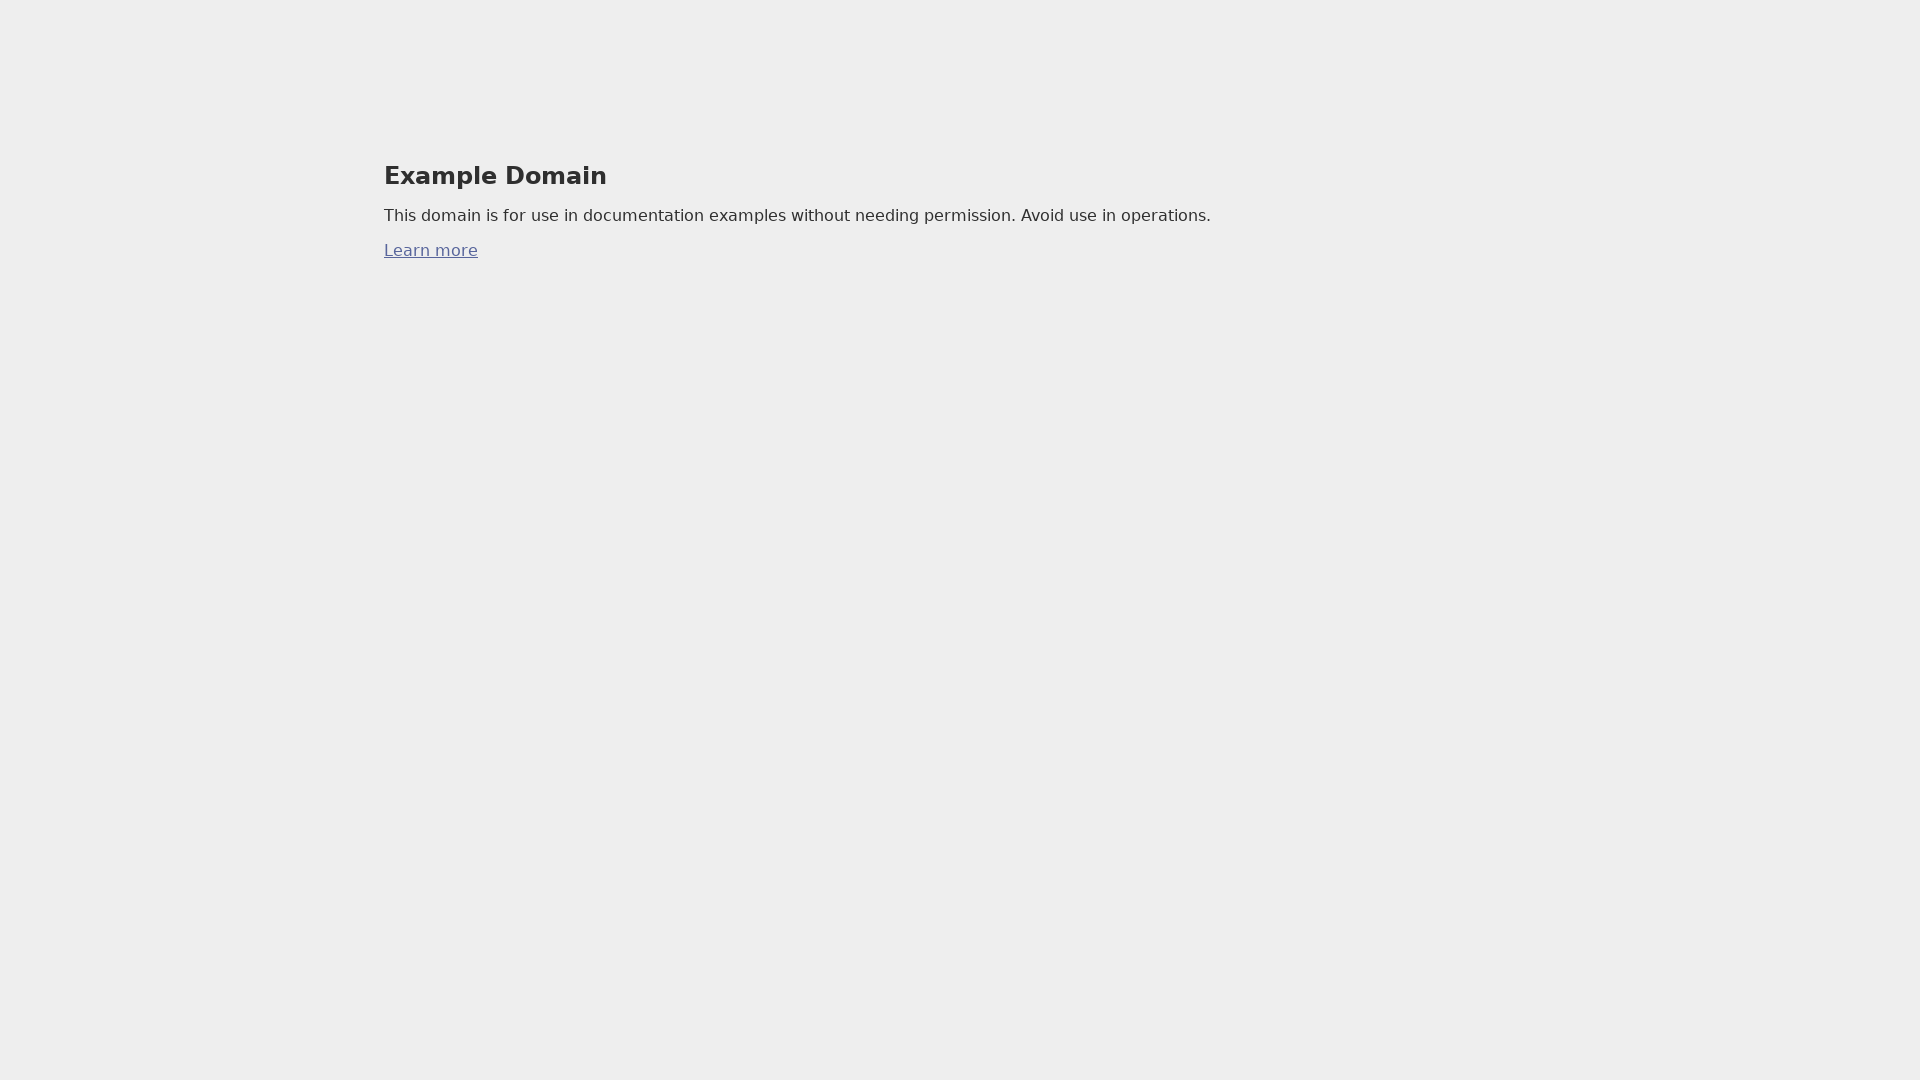

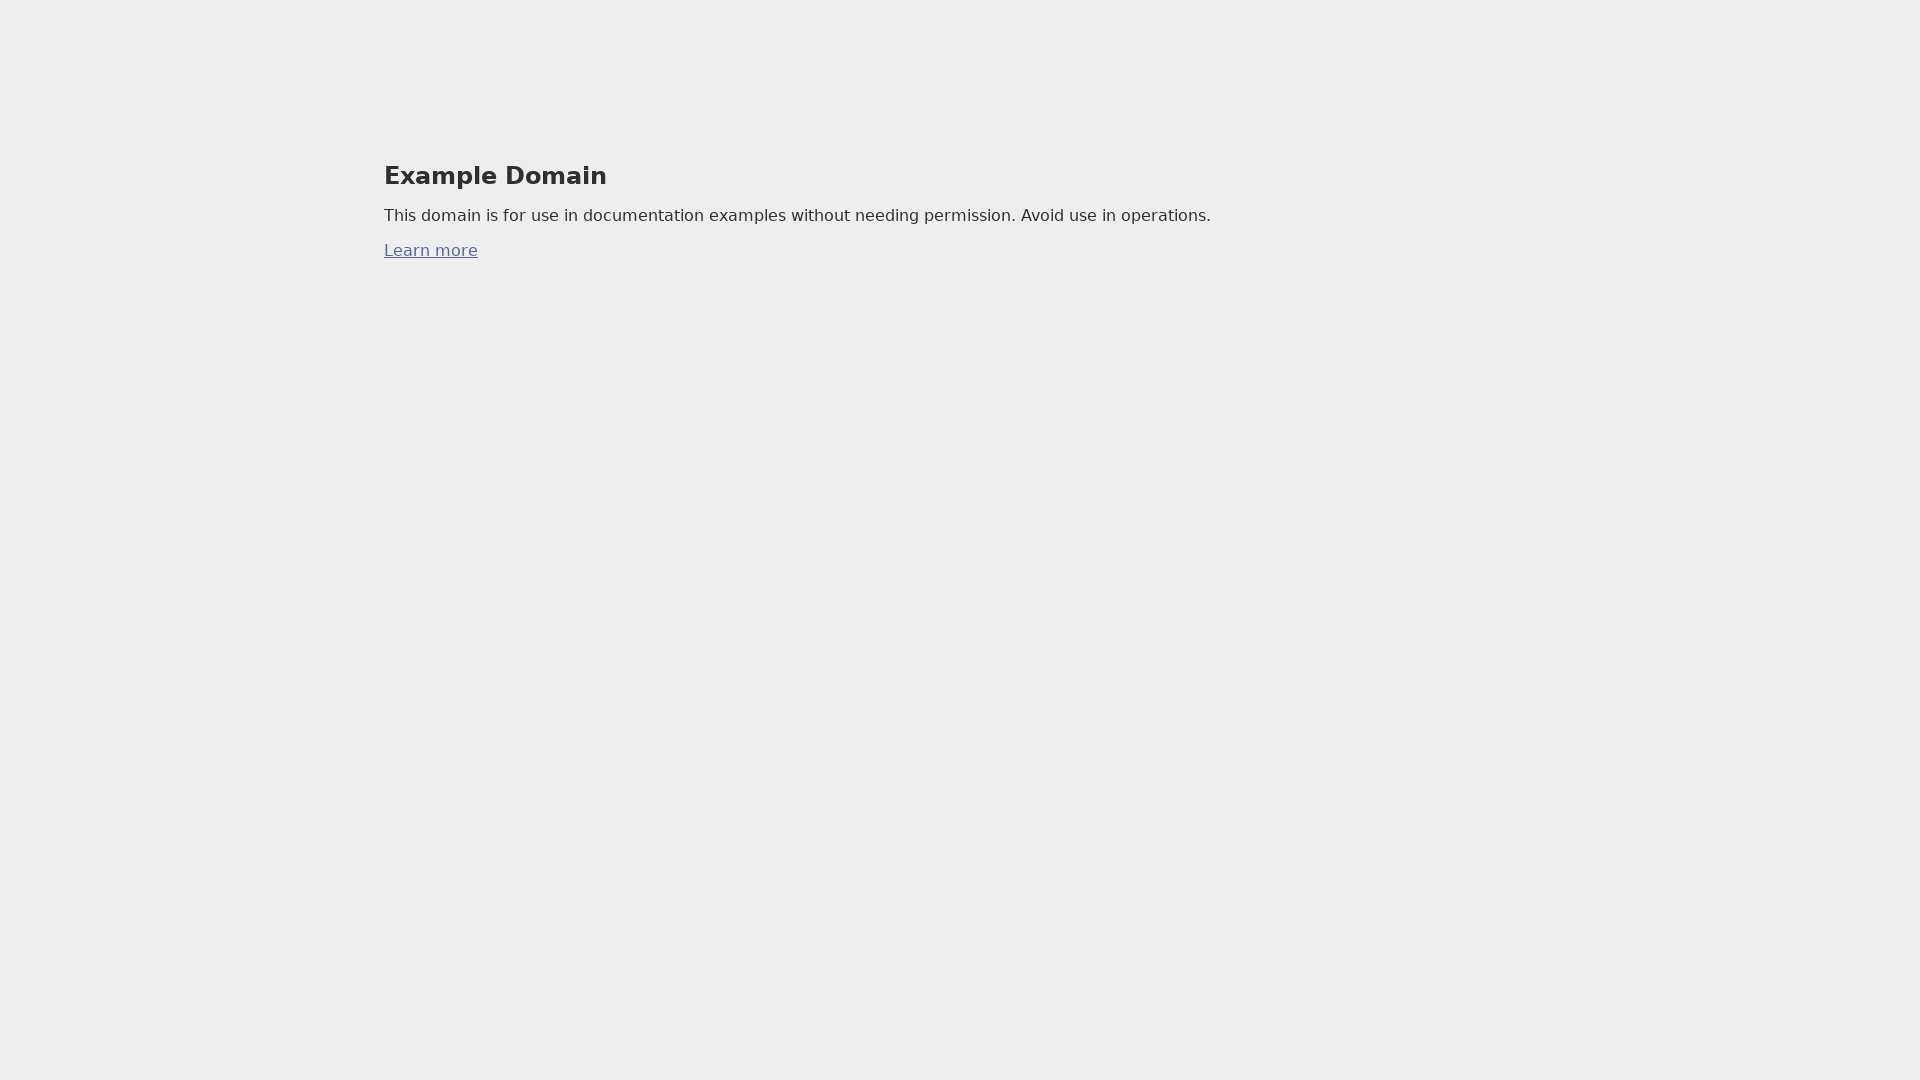